Tests drag and drop functionality on jQuery UI demo page by dragging an element and dropping it onto a target element

Starting URL: https://jqueryui.com/droppable/

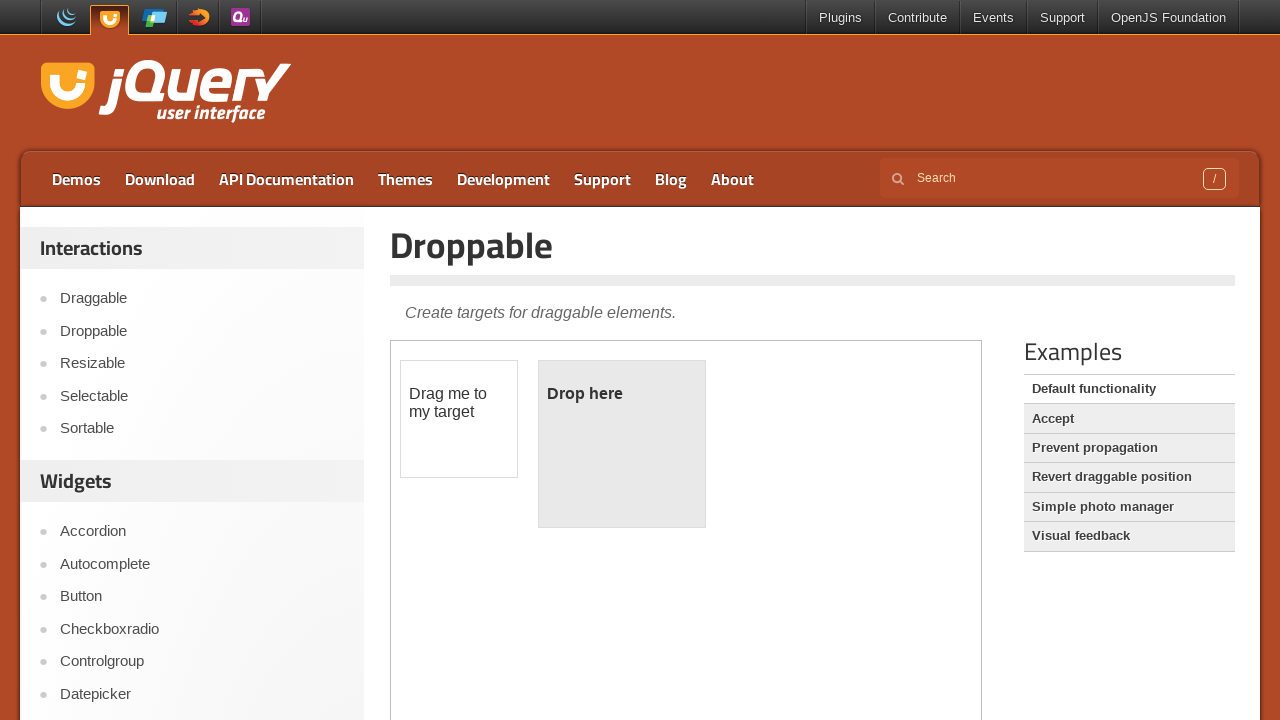

Waited for draggable element to load in iframe
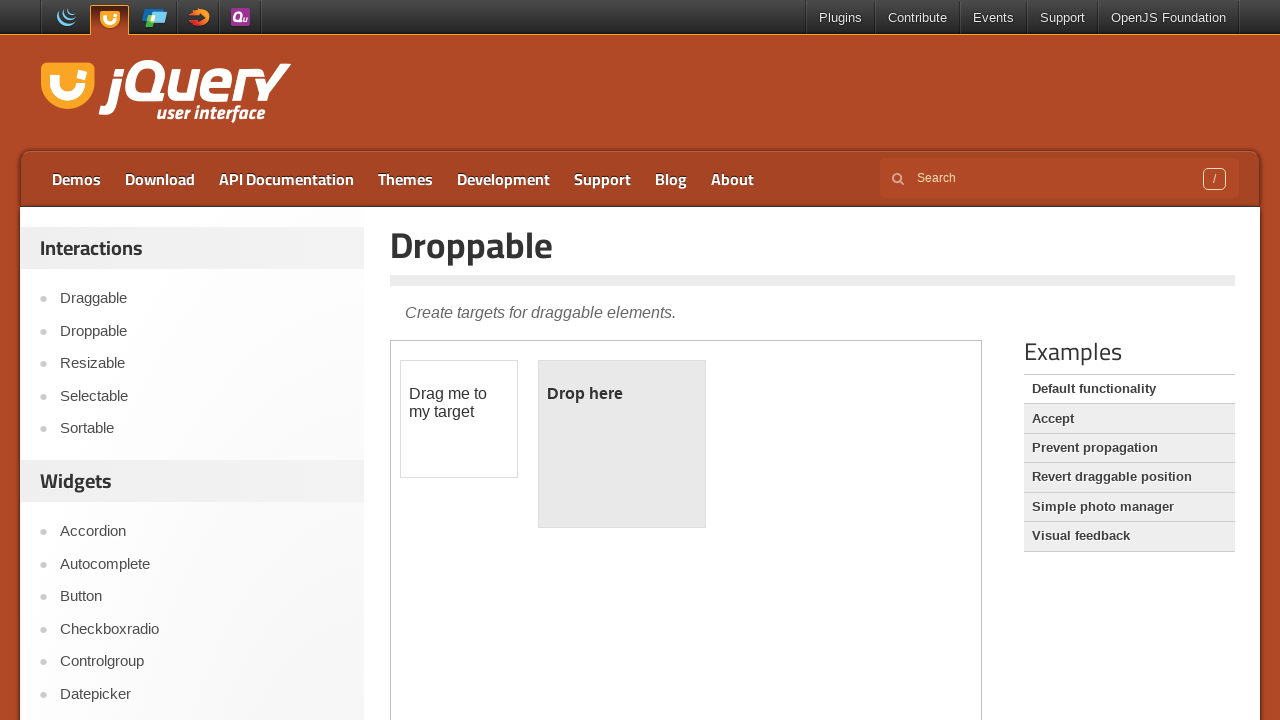

Obtained reference to iframe containing drag and drop demo
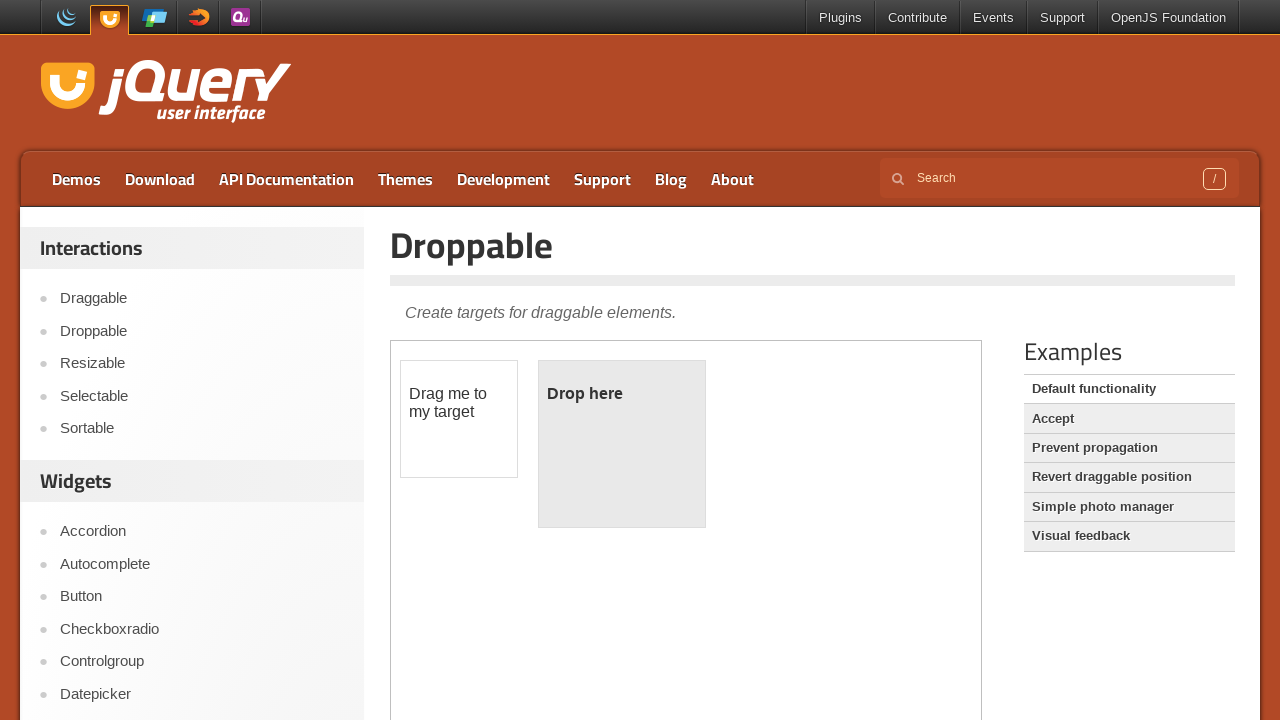

Located draggable element in iframe
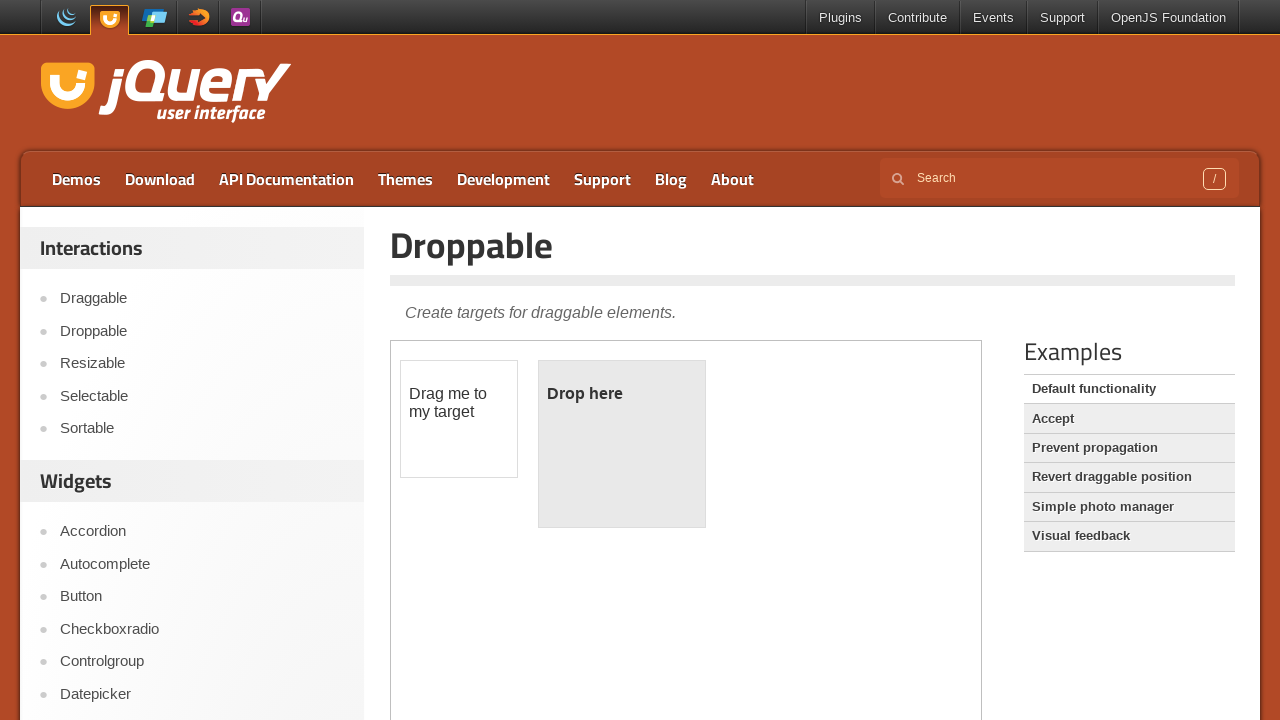

Located droppable target element in iframe
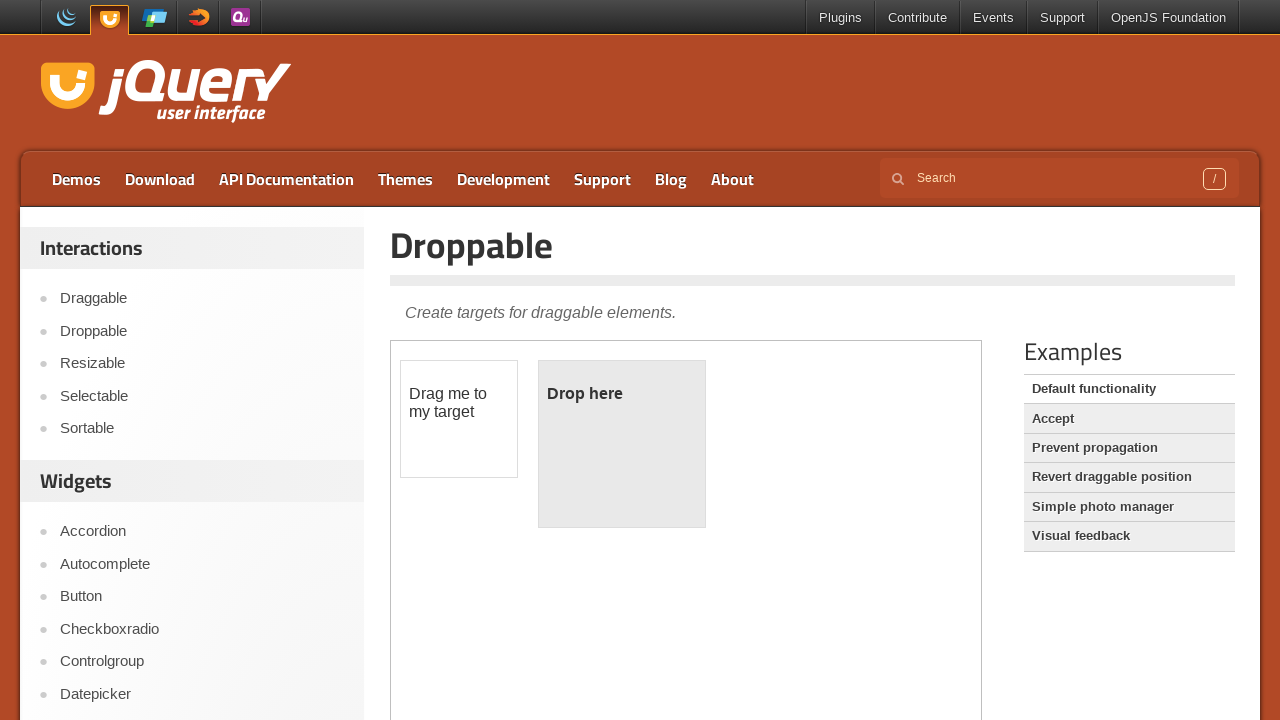

Dragged and dropped draggable element onto droppable target at (622, 444)
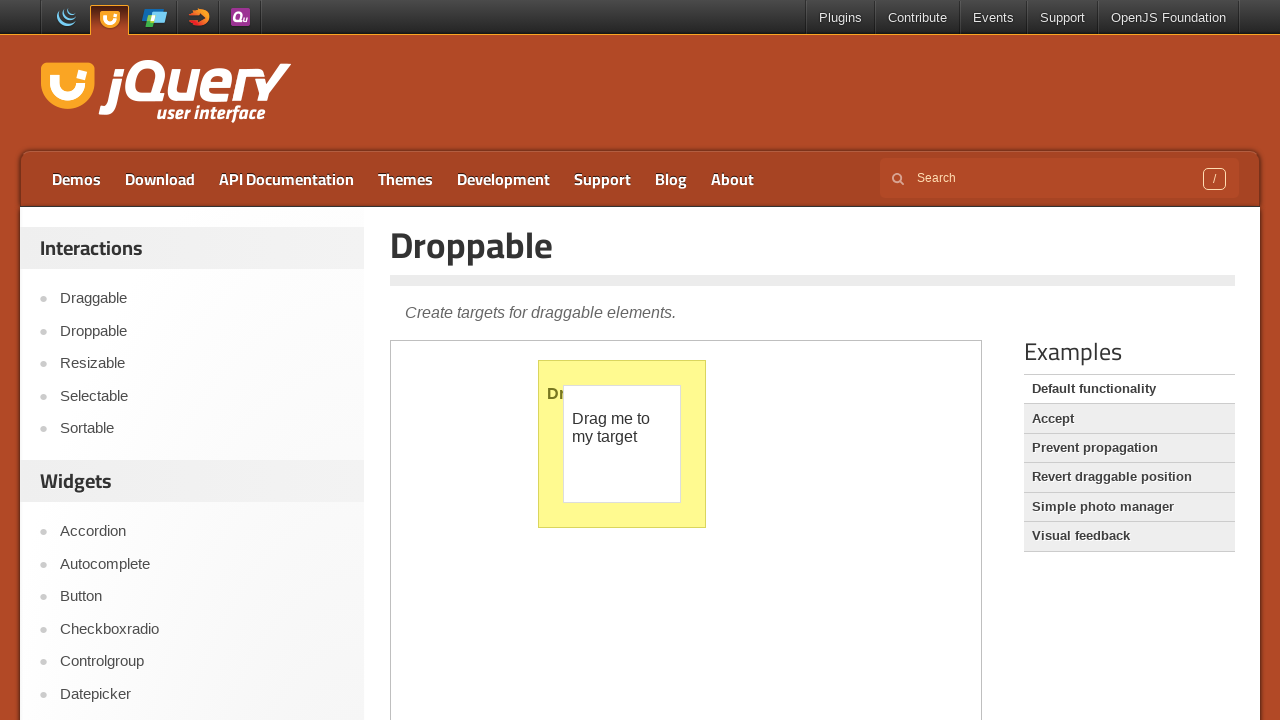

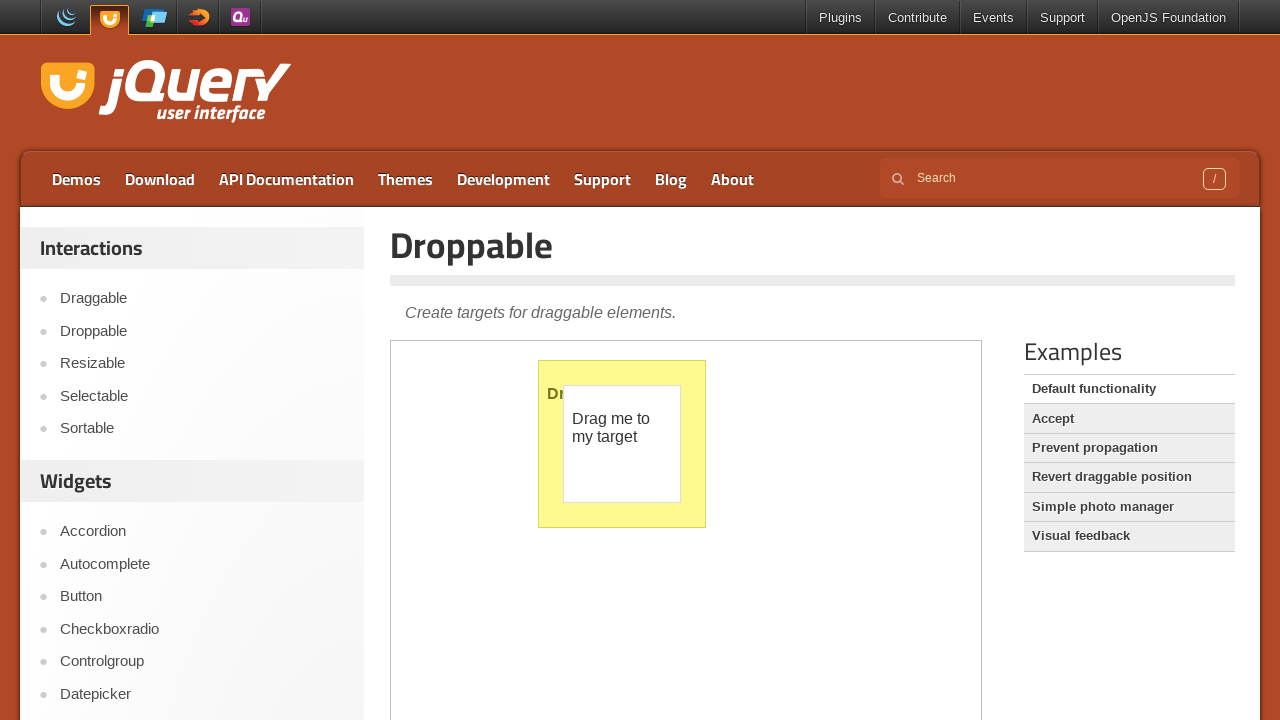